Tests that the todo counter displays the correct number of items as todos are added

Starting URL: https://demo.playwright.dev/todomvc

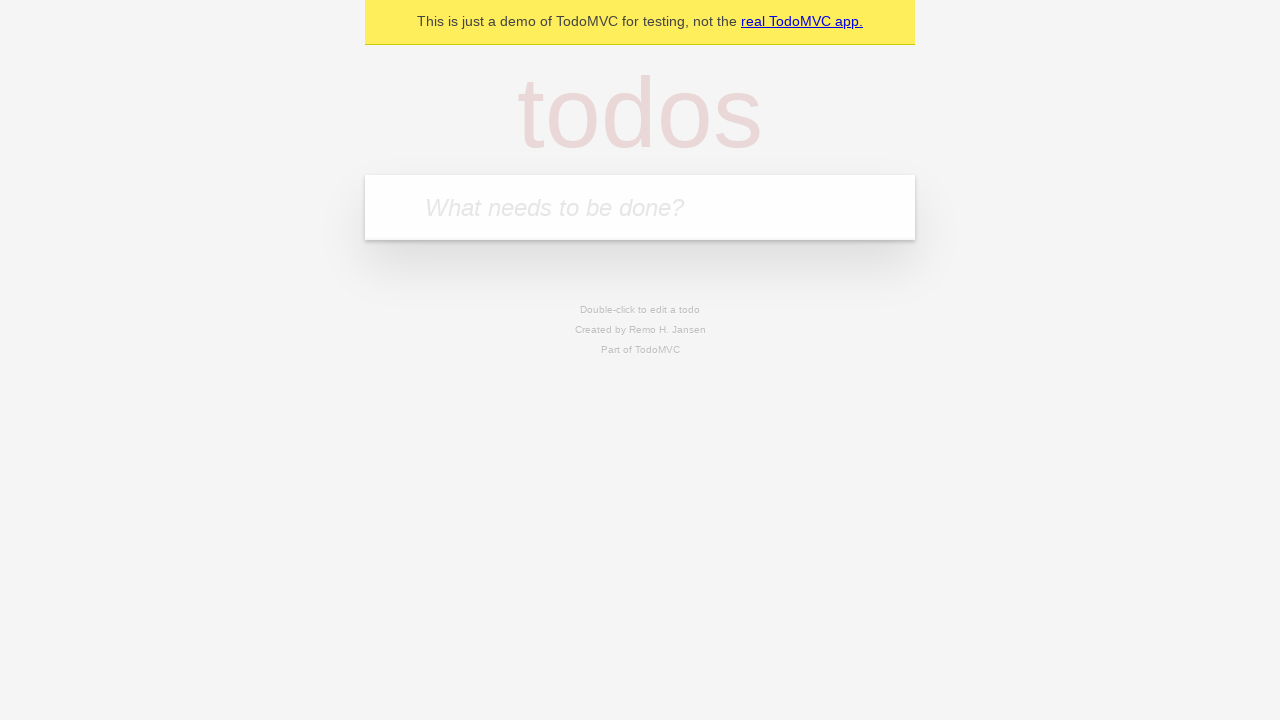

Filled todo input with 'buy some cheese' on internal:attr=[placeholder="What needs to be done?"i]
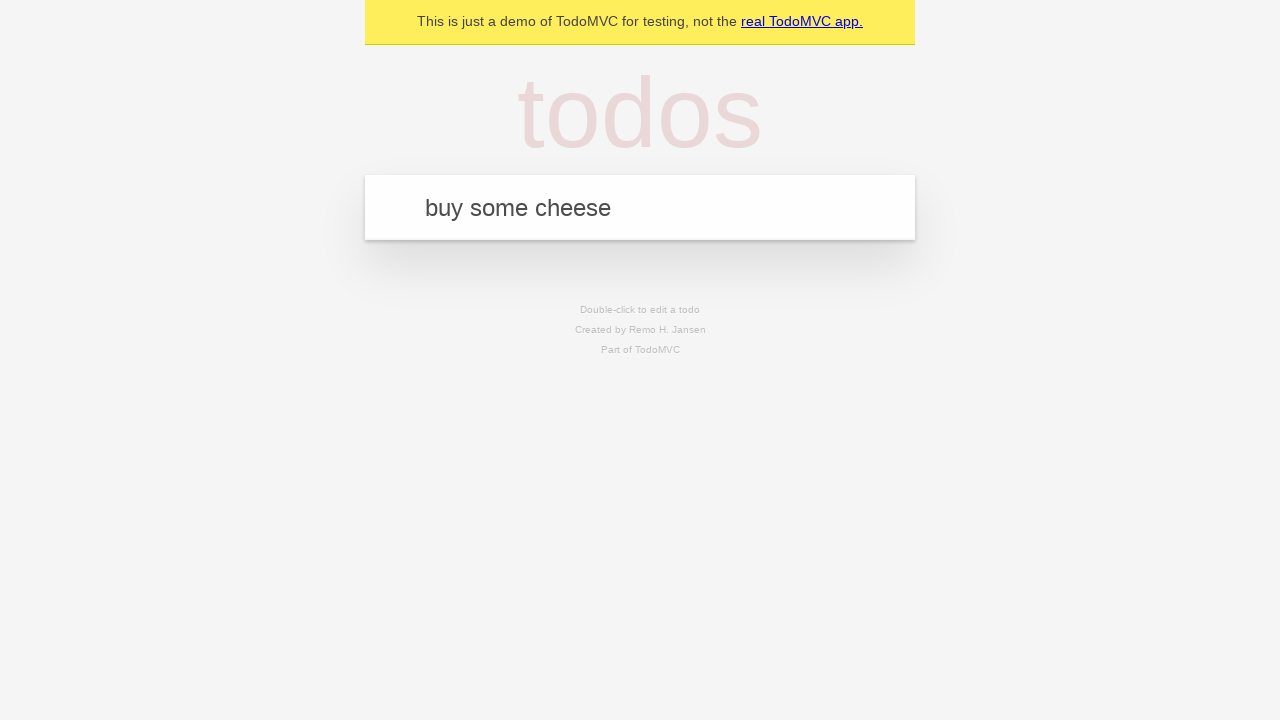

Pressed Enter to add first todo item on internal:attr=[placeholder="What needs to be done?"i]
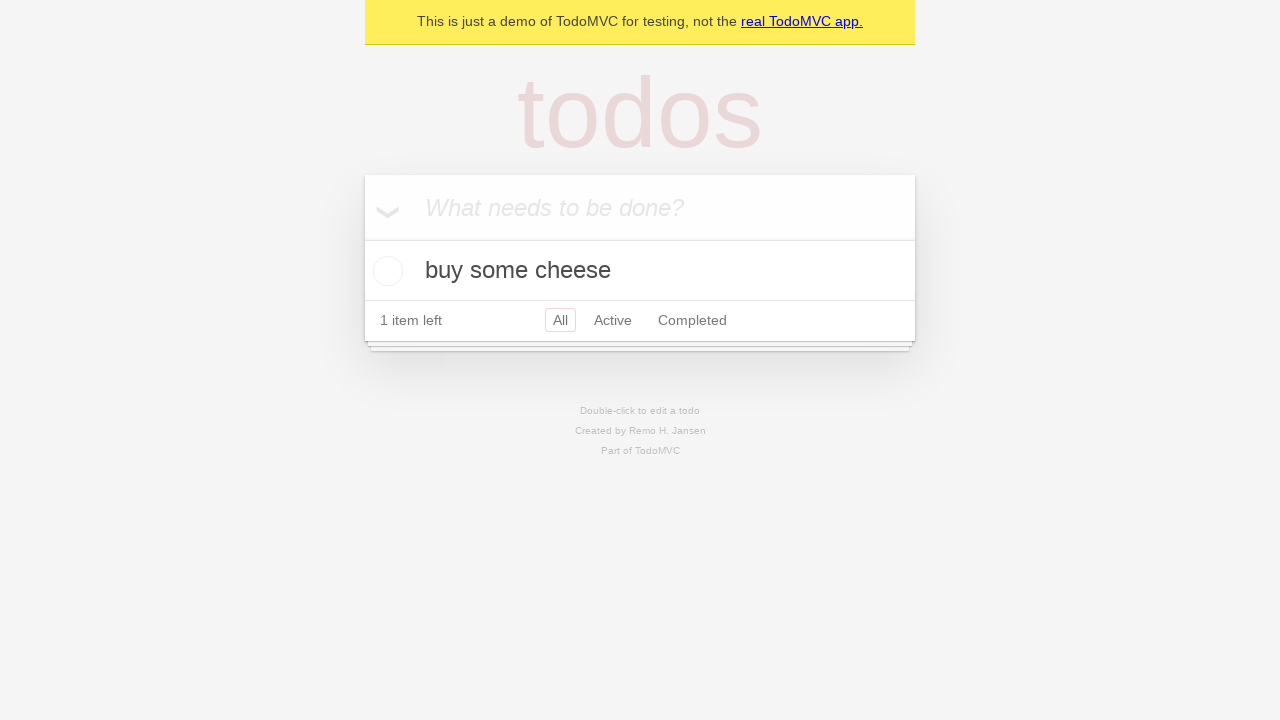

Todo counter element loaded after adding first item
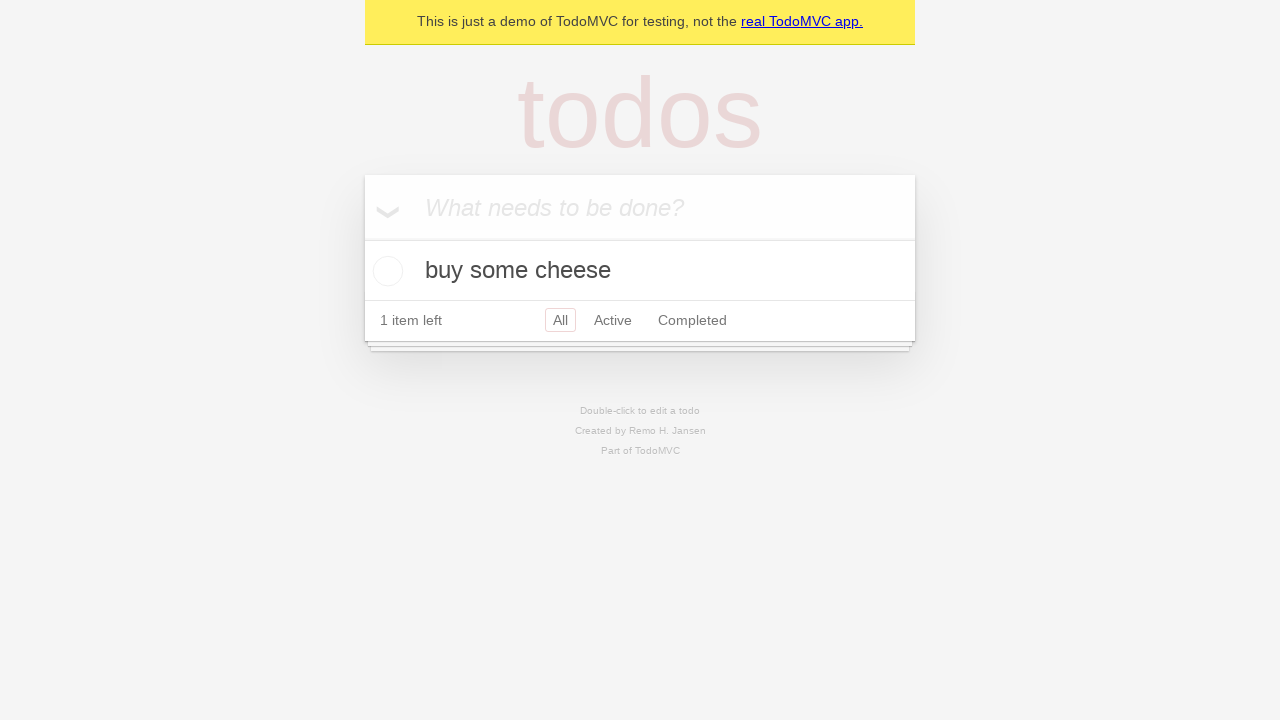

Filled todo input with 'feed the cat' on internal:attr=[placeholder="What needs to be done?"i]
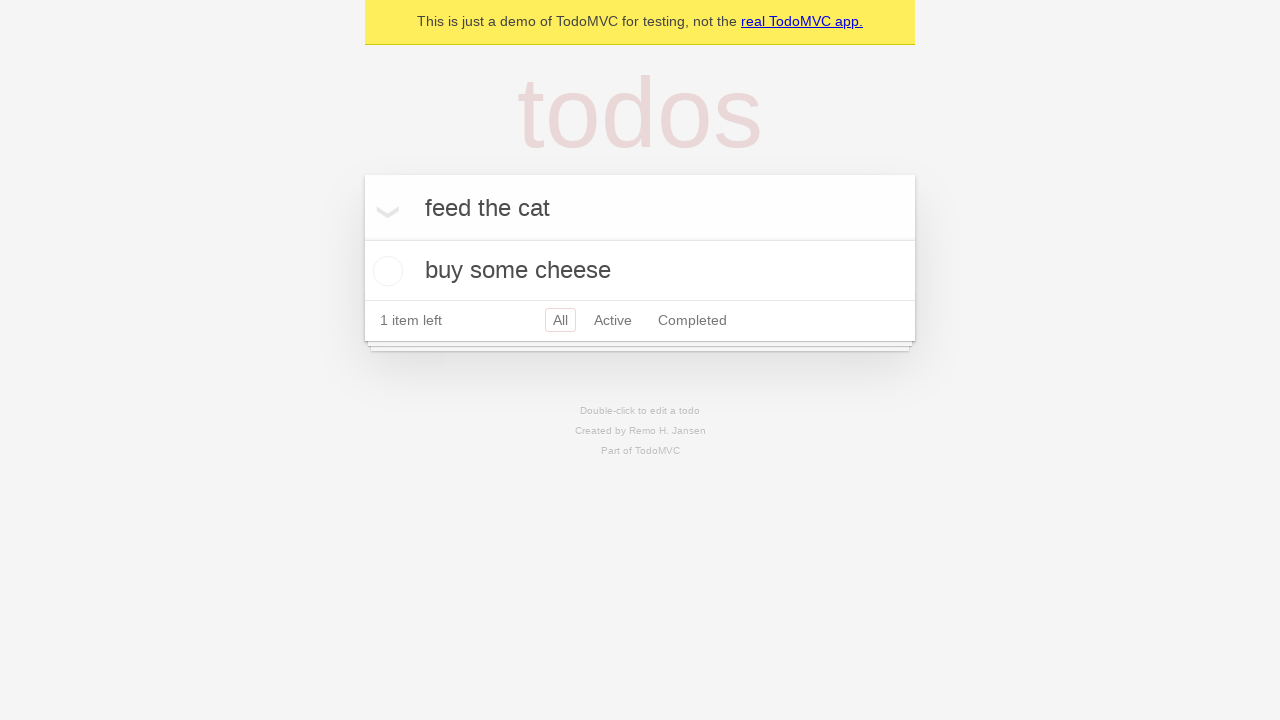

Pressed Enter to add second todo item on internal:attr=[placeholder="What needs to be done?"i]
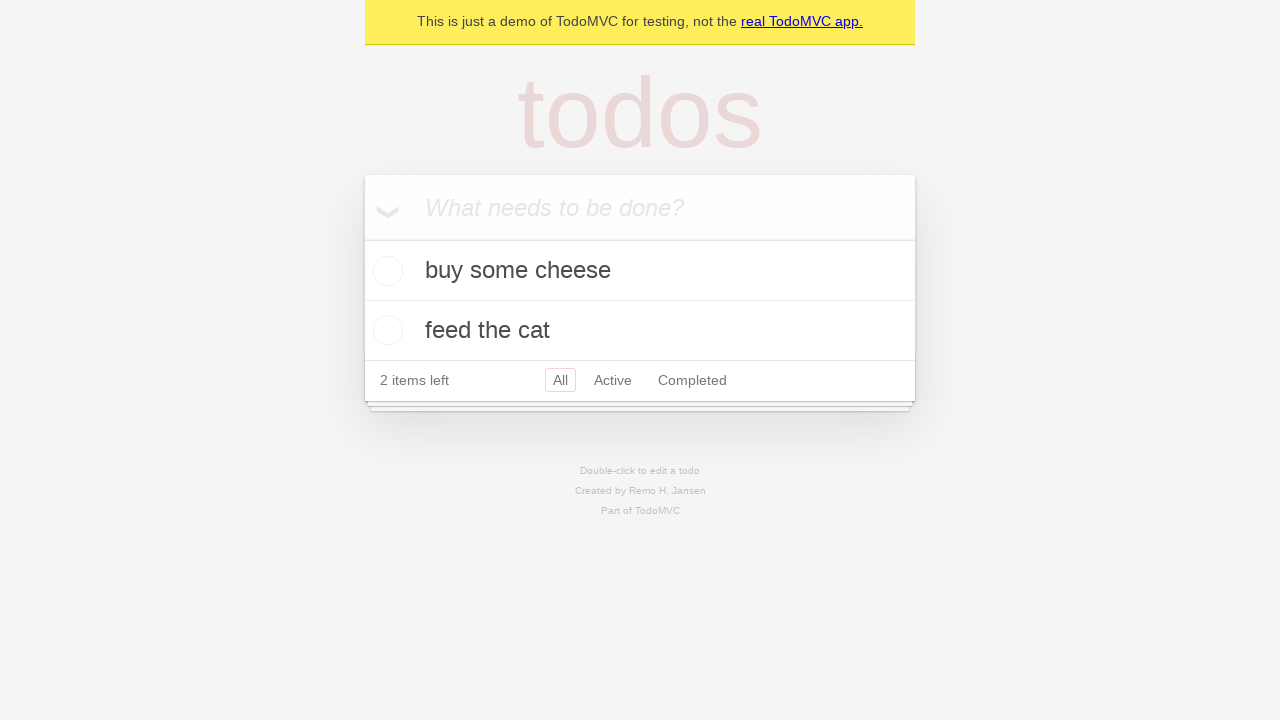

Todo counter updated after adding second item
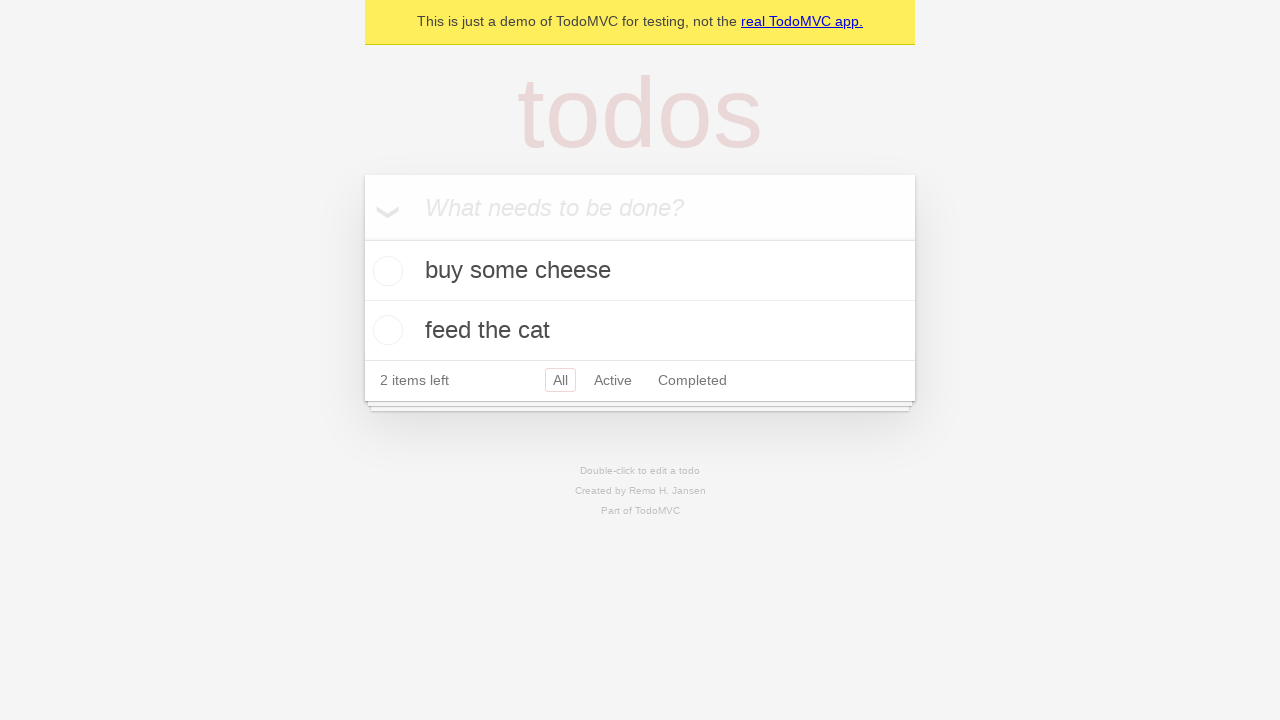

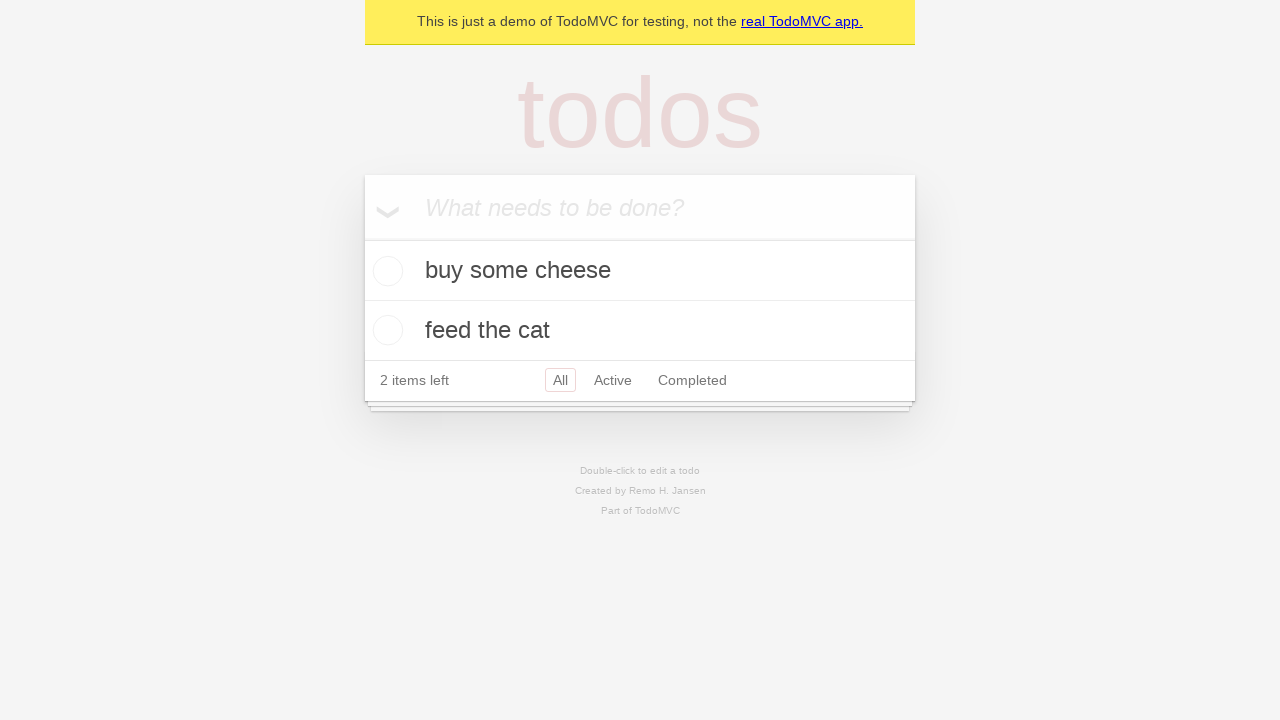